Tests pagination functionality on the Shanghai Ranking university rankings page by navigating through multiple pages of results using the next page button.

Starting URL: https://www.shanghairanking.cn/rankings/bcur/2024

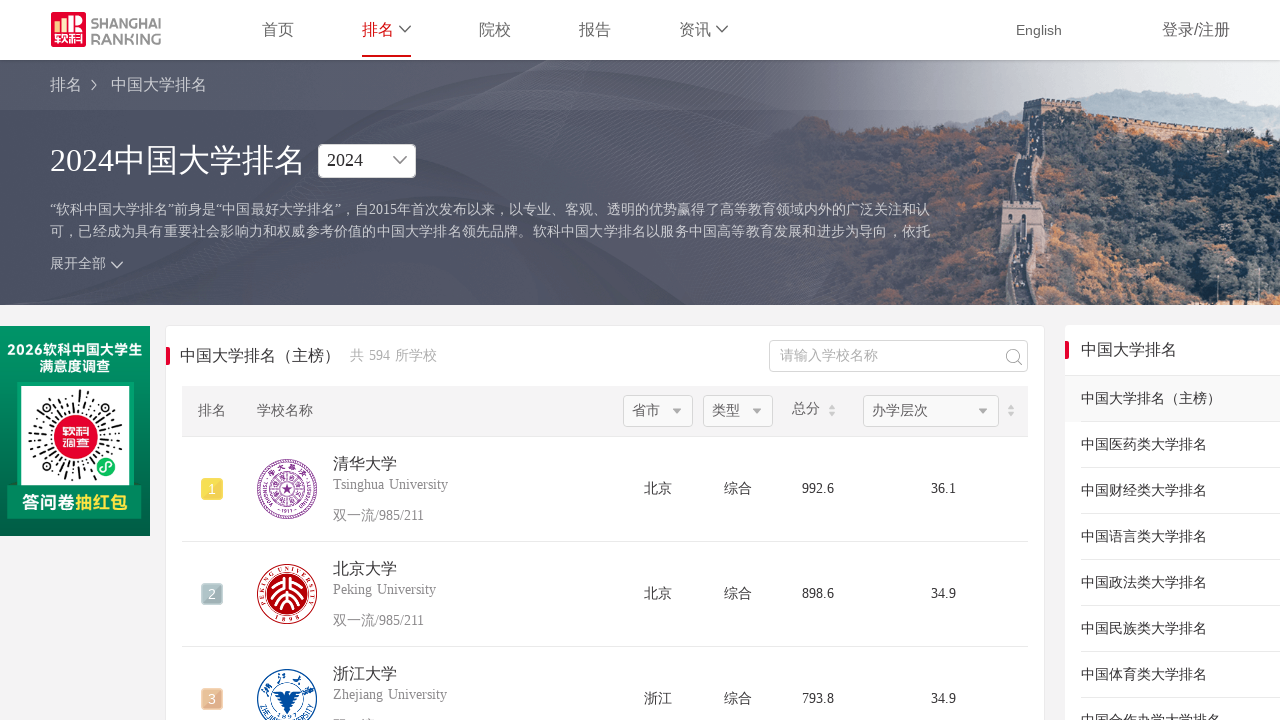

Rankings table loaded on Shanghai Ranking 2024 page
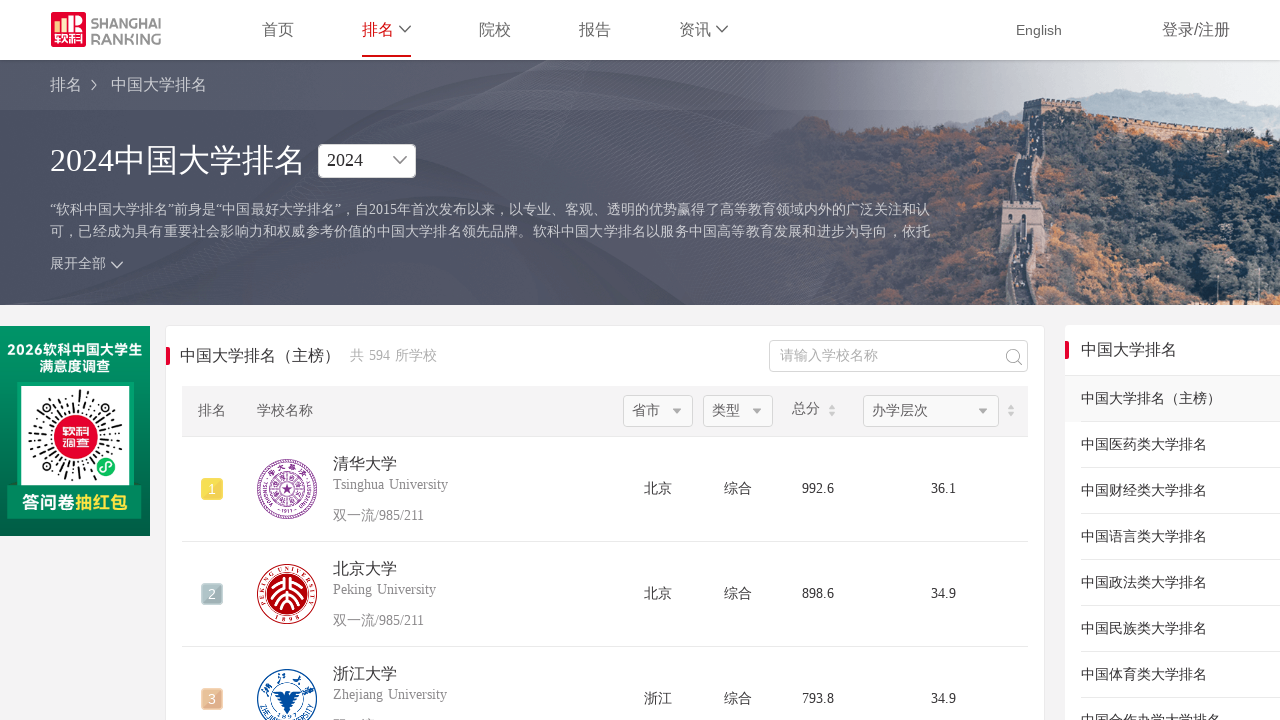

Table content verified on page 1
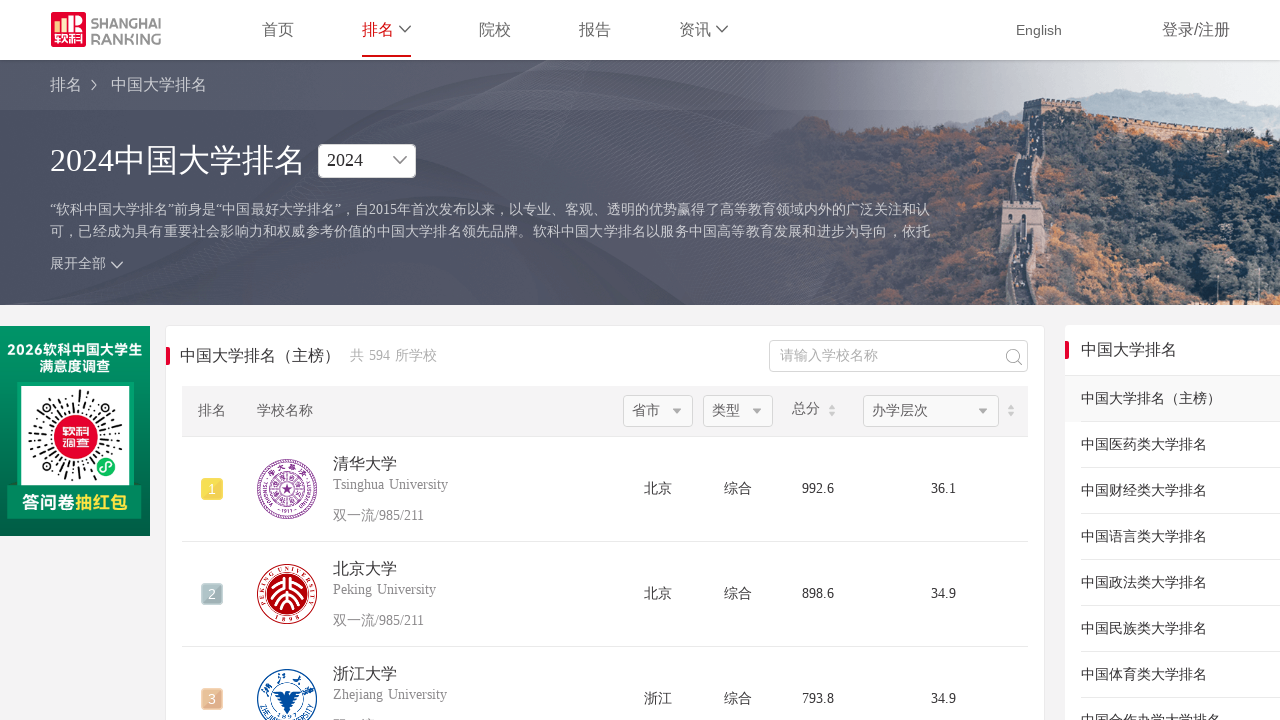

Clicked next page button to navigate to page 2 at (704, 360) on xpath=//*[@id="content-box"]/ul/li[9]/a
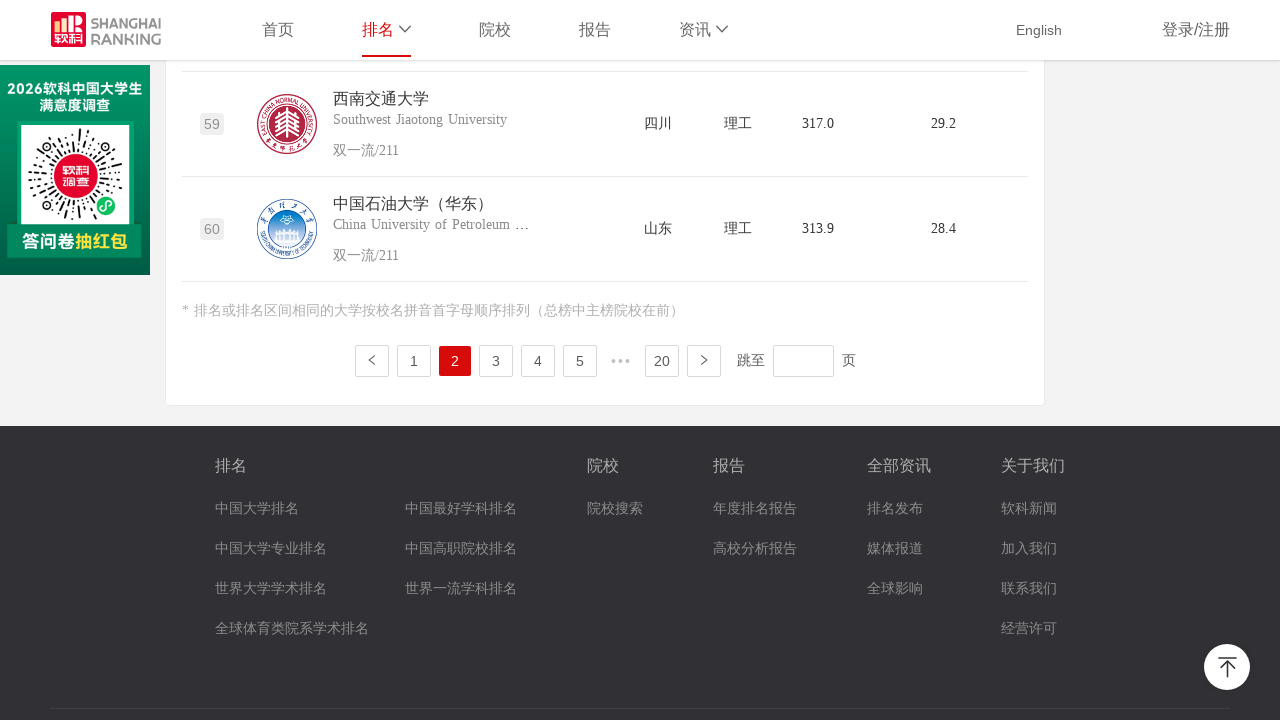

Page transition completed, waiting for new results
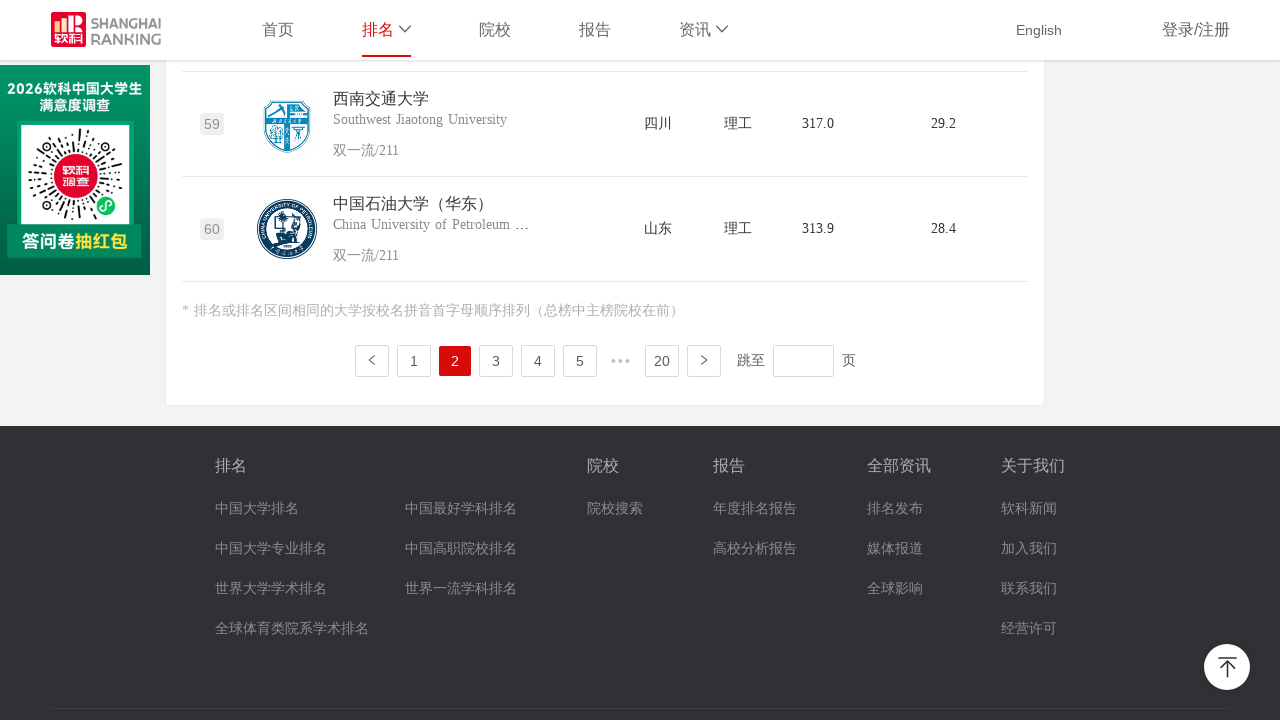

Table content verified on page 2
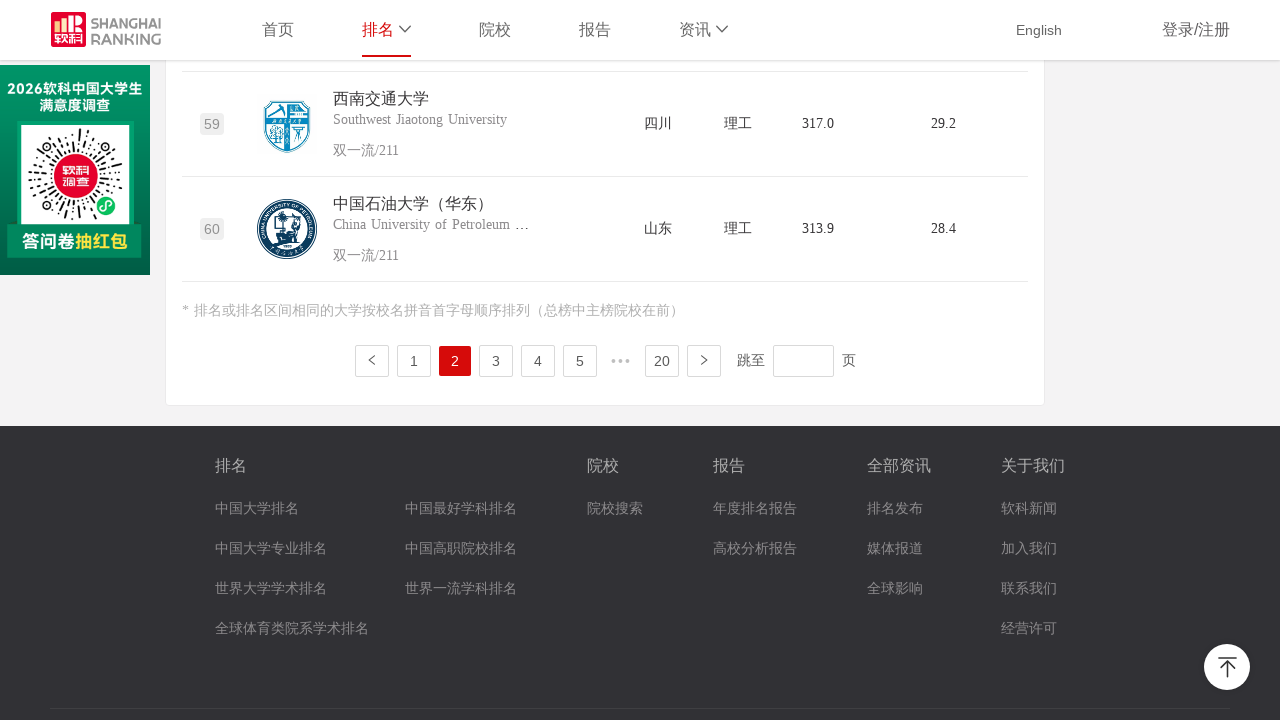

Clicked next page button to navigate to page 3 at (704, 360) on xpath=//*[@id="content-box"]/ul/li[9]/a
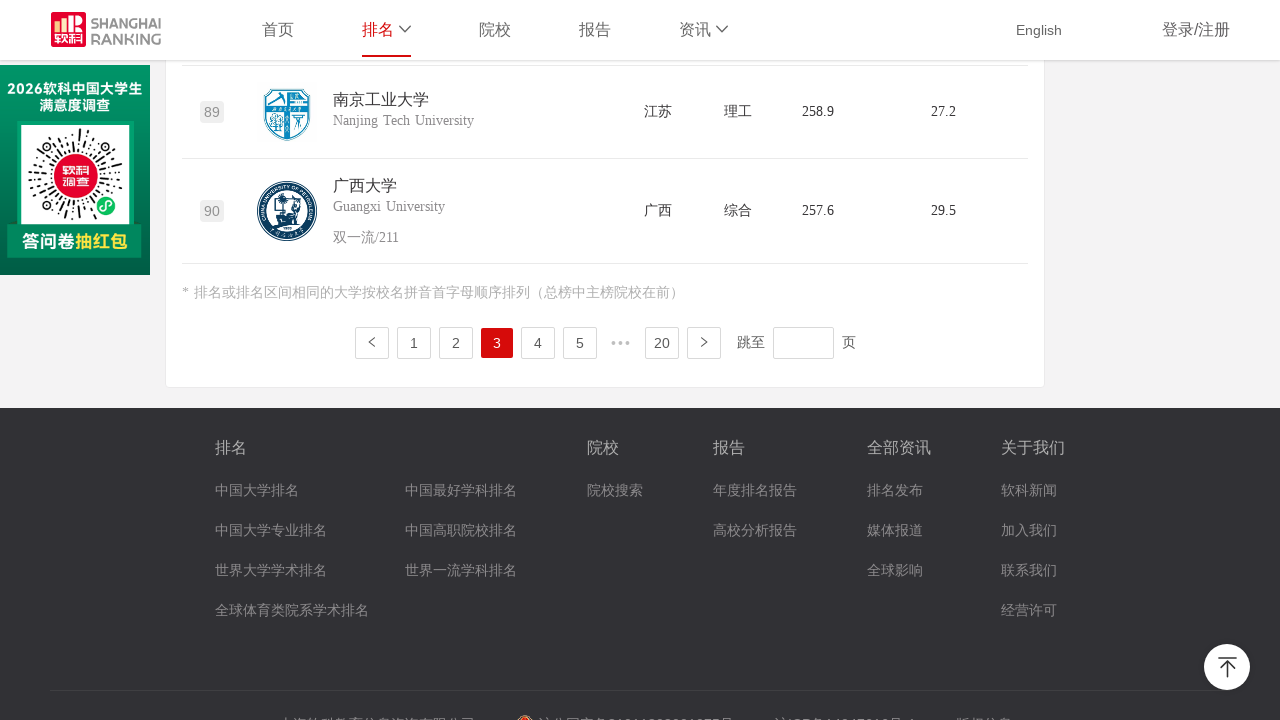

Page transition completed, waiting for new results
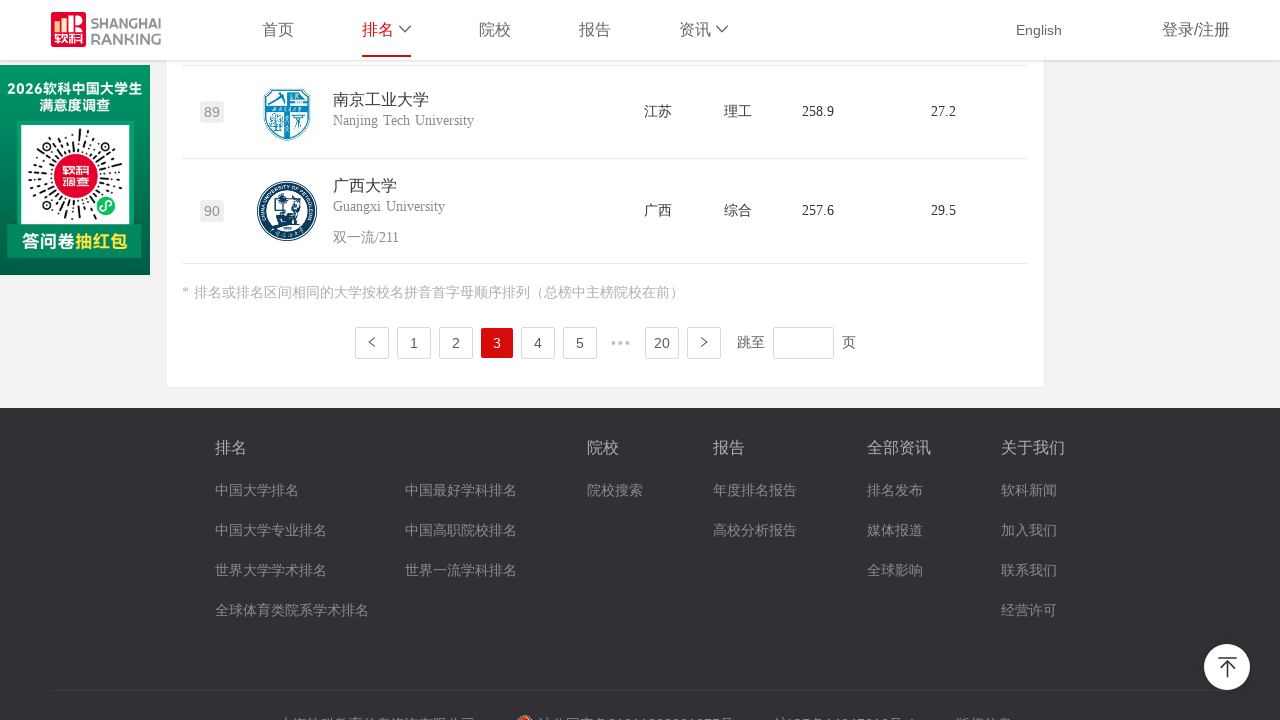

Table content verified on page 3
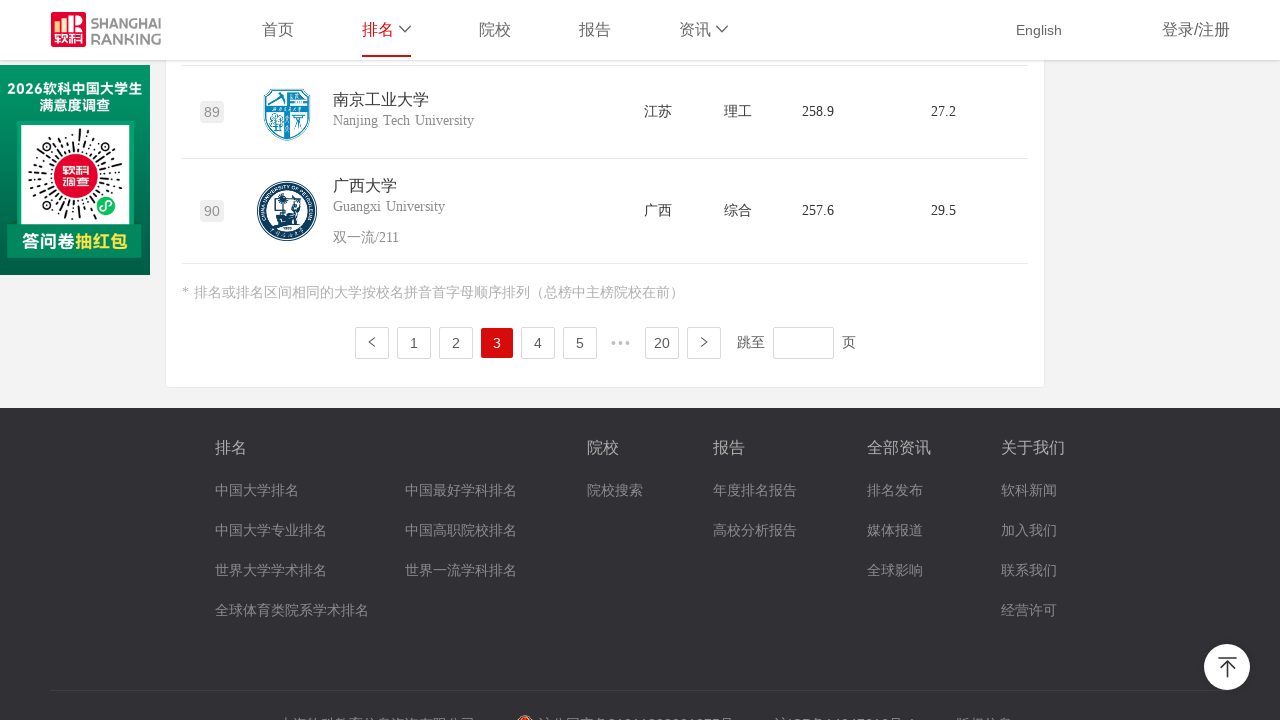

Clicked next page button to navigate to page 4 at (704, 342) on xpath=//*[@id="content-box"]/ul/li[9]/a
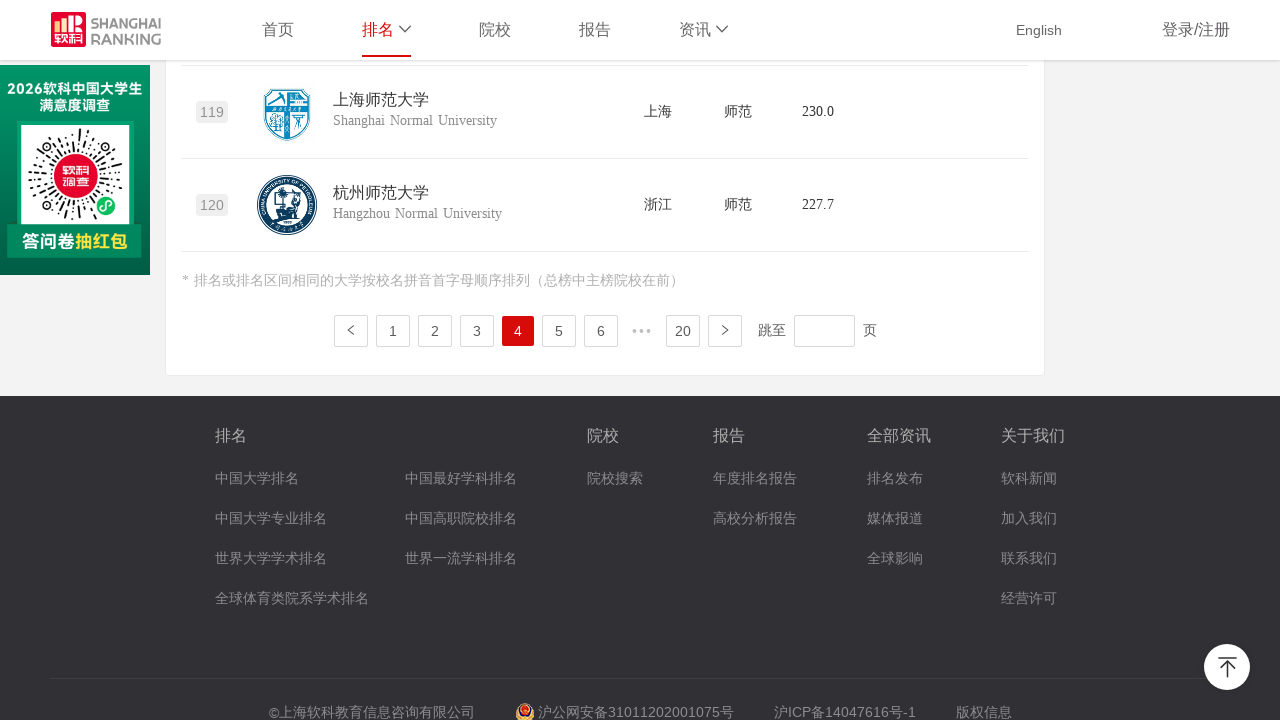

Page transition completed, waiting for new results
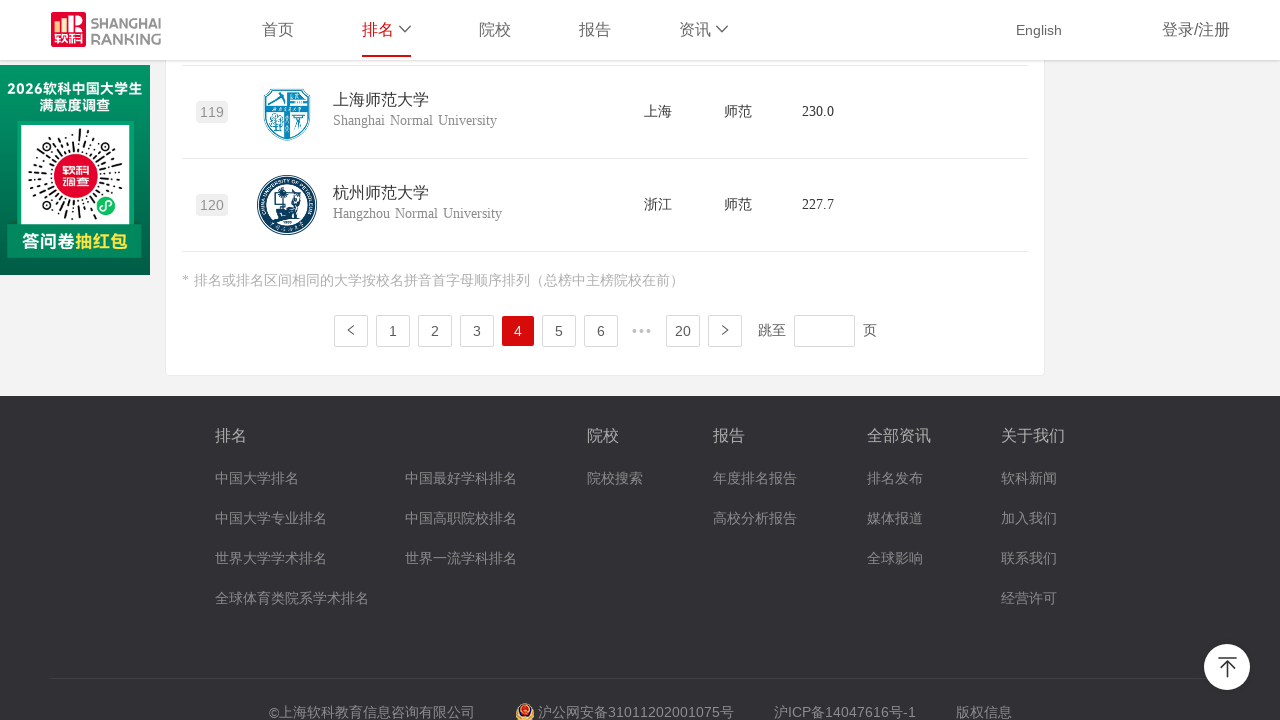

Table content verified on page 4
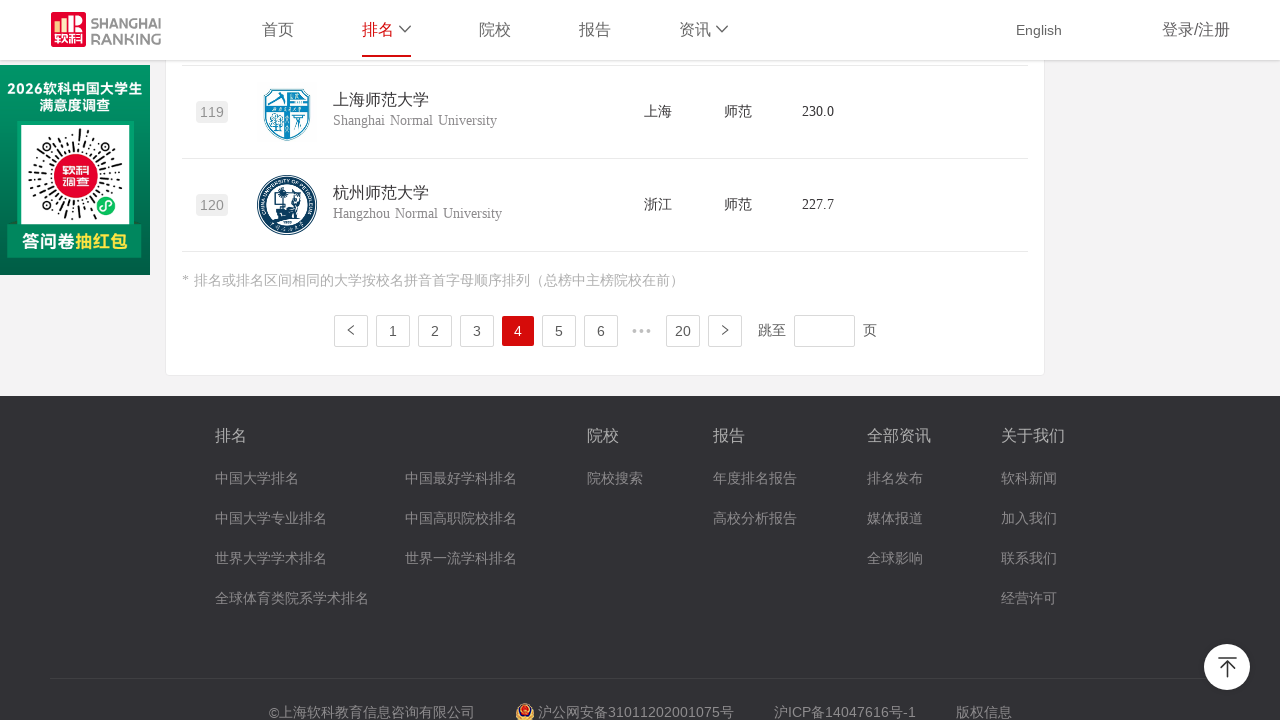

Clicked next page button to navigate to page 5 at (682, 330) on xpath=//*[@id="content-box"]/ul/li[9]/a
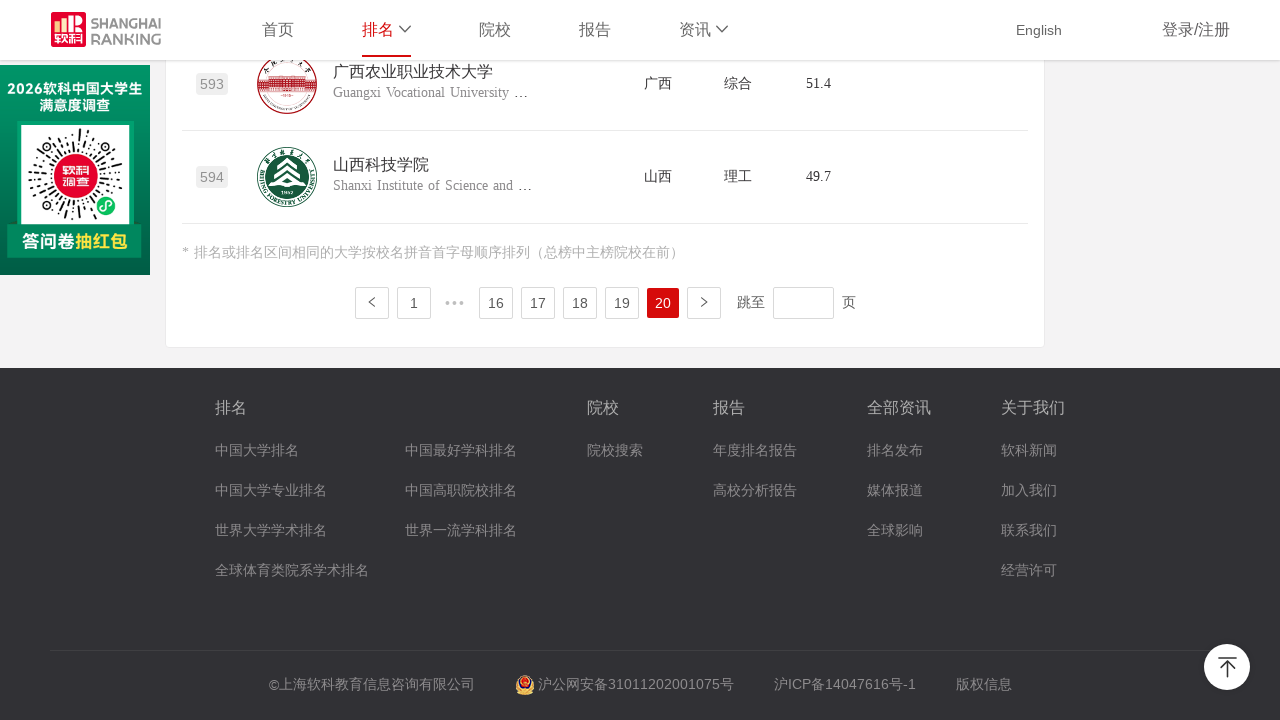

Page transition completed, waiting for new results
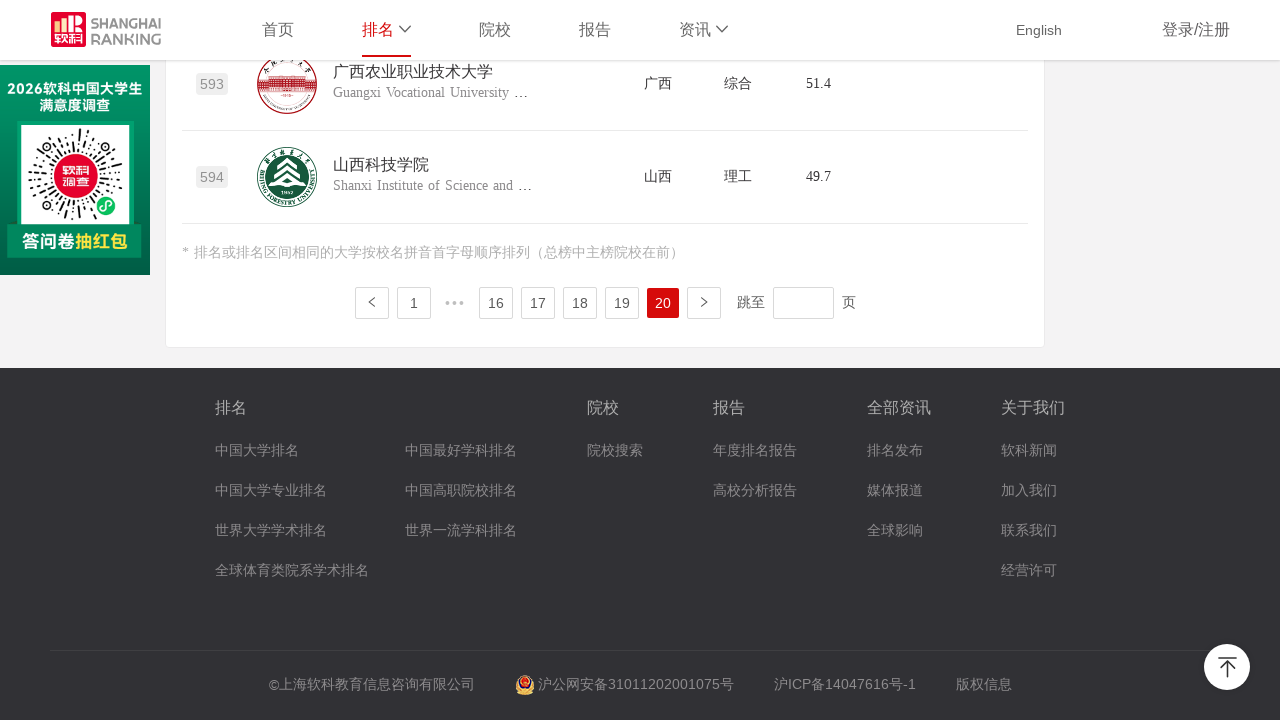

Table content verified on page 5
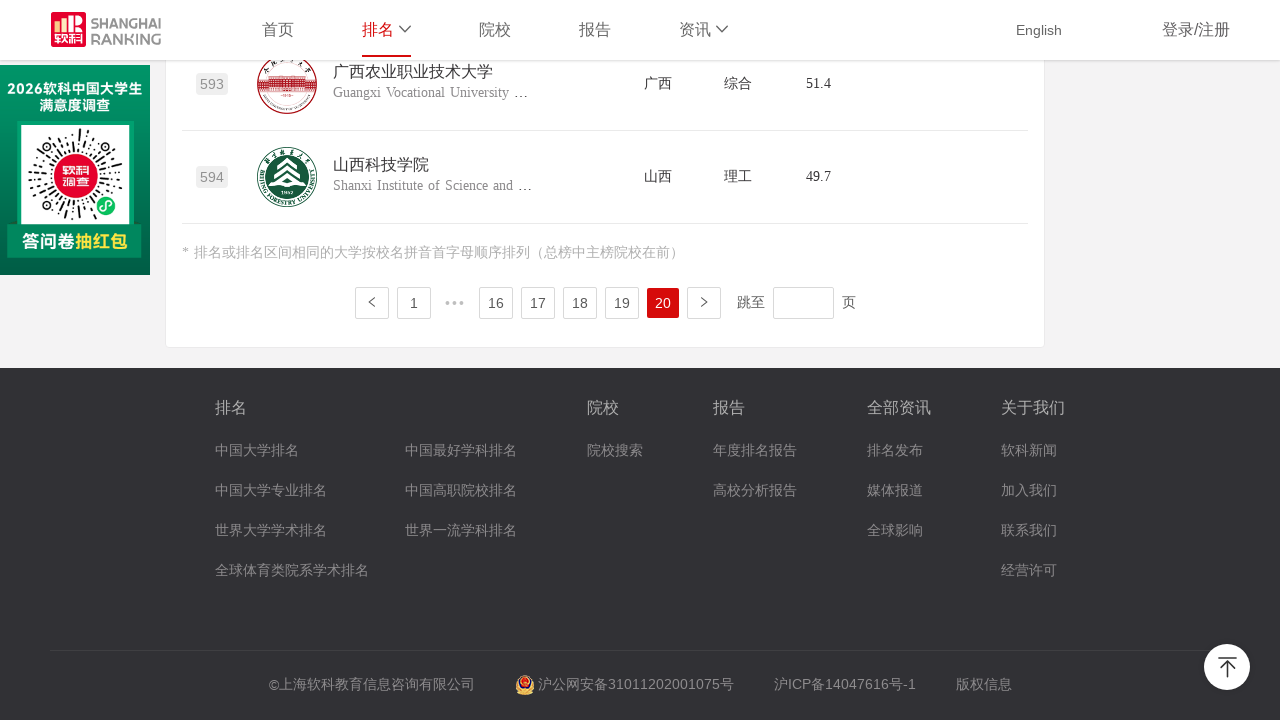

Clicked next page button to navigate to page 6 at (704, 302) on xpath=//*[@id="content-box"]/ul/li[9]/a
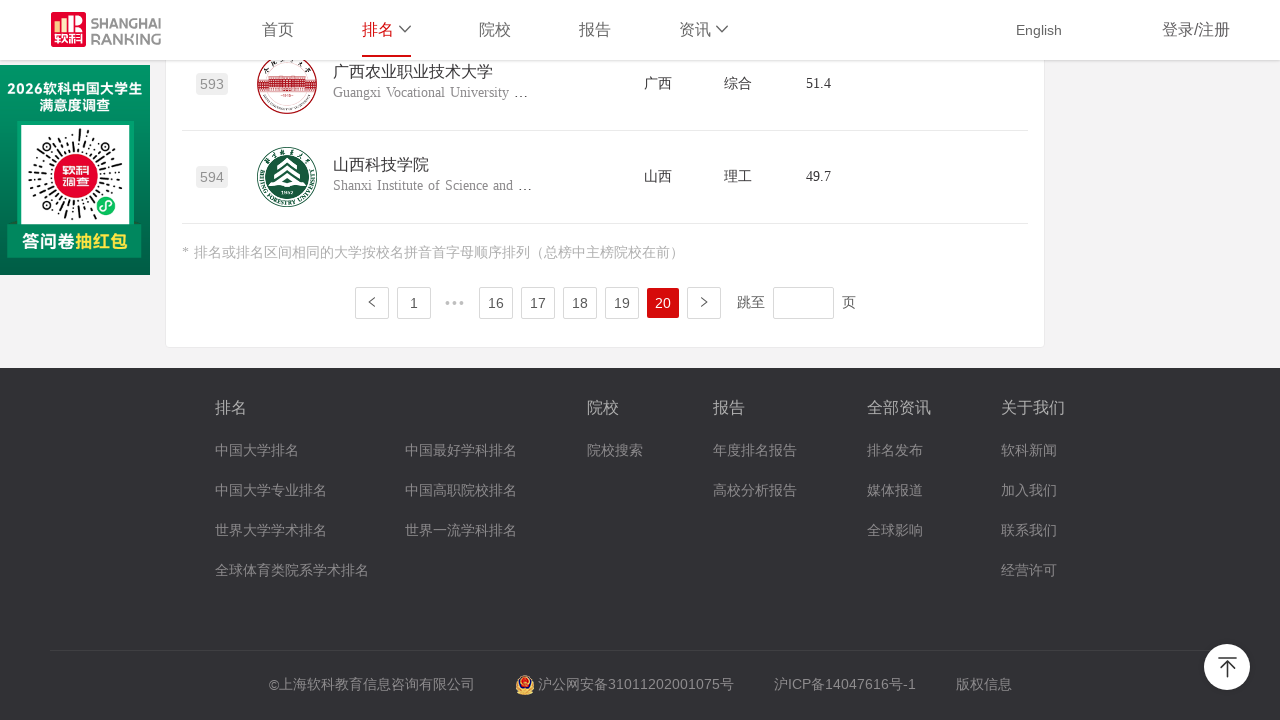

Page transition completed, waiting for new results
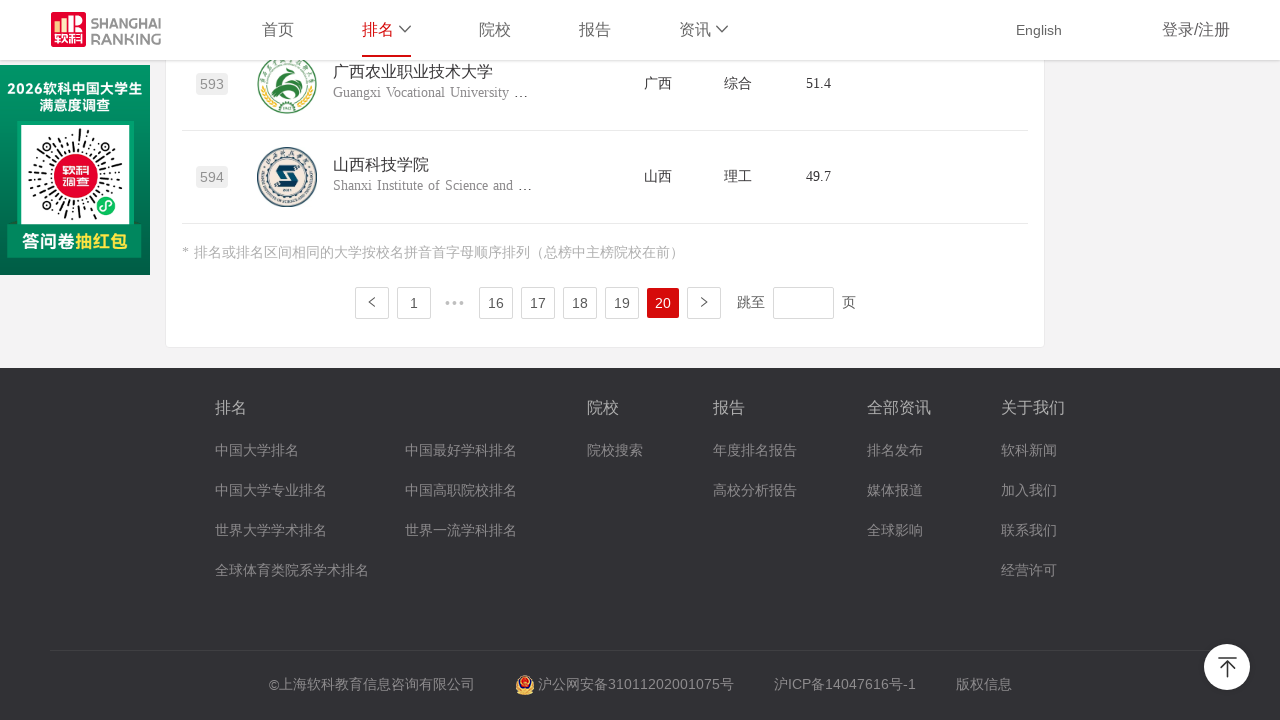

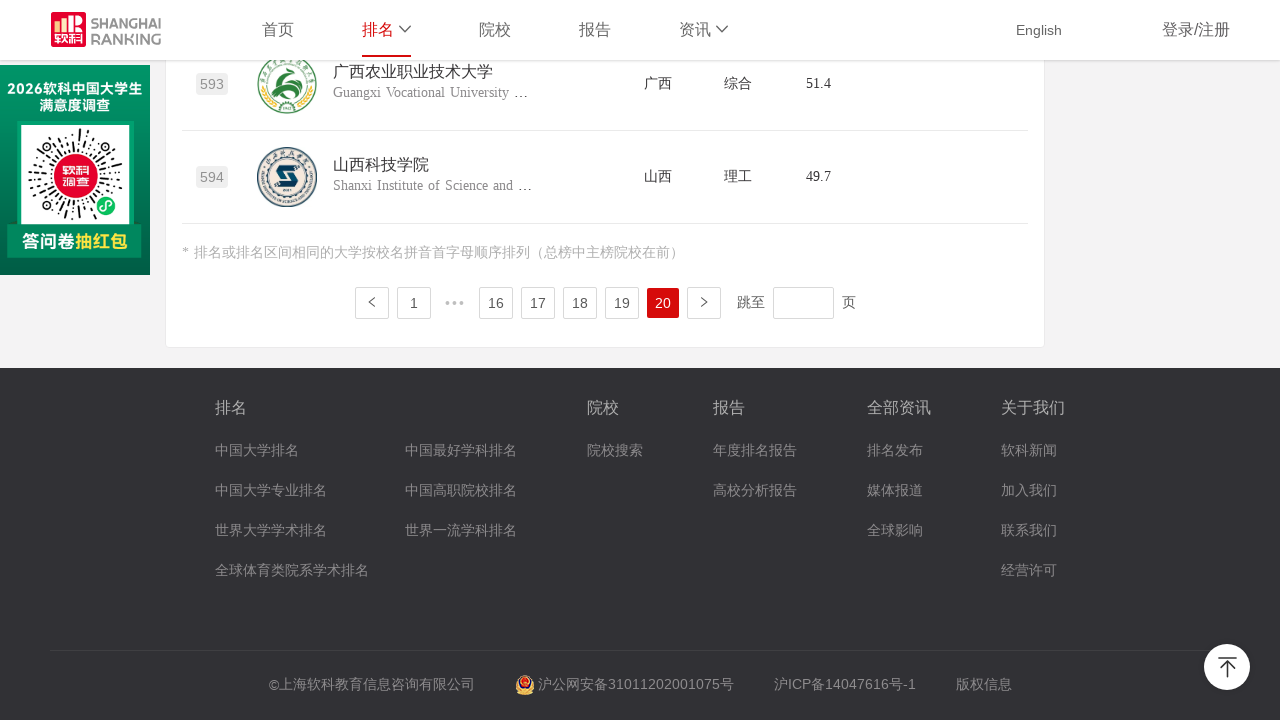